Tests adding multiple products to a shopping cart by searching through a list of vegetable products and clicking the "Add to cart" button for specific items (Cucumber, Brocolli, Beetroot).

Starting URL: https://rahulshettyacademy.com/seleniumPractise/

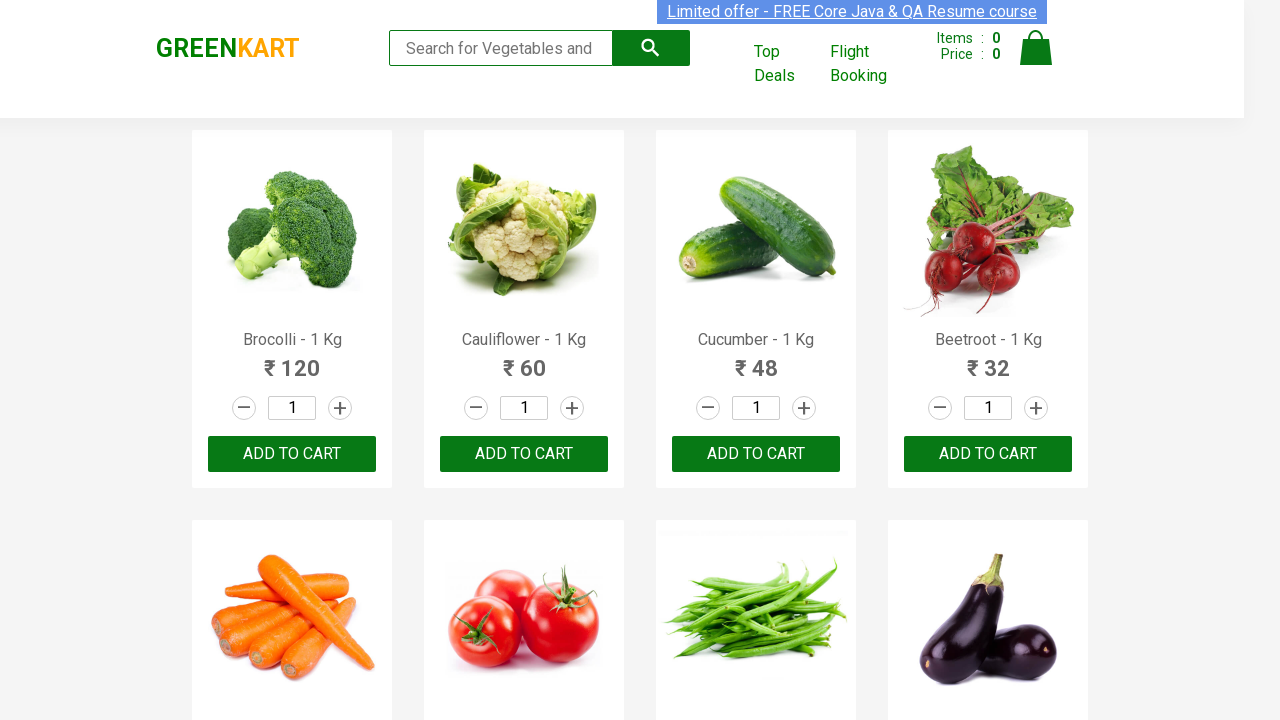

Waited for product names to load on the page
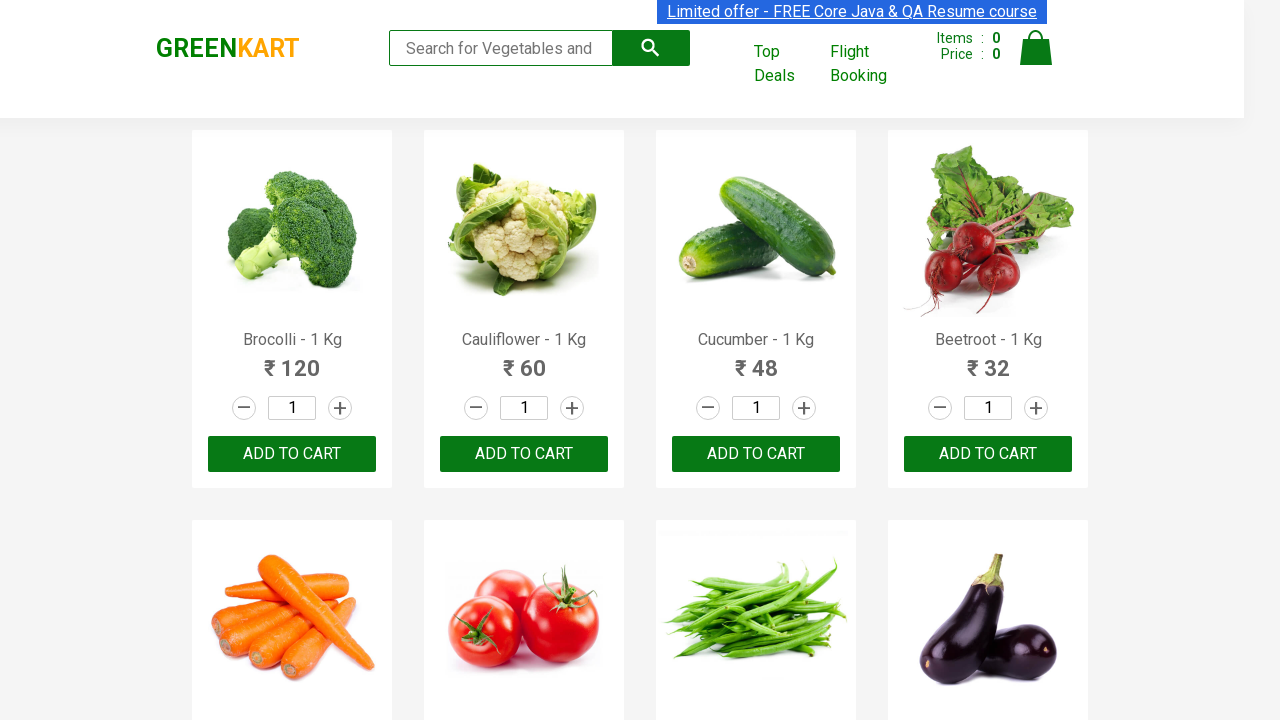

Retrieved all product name elements from the page
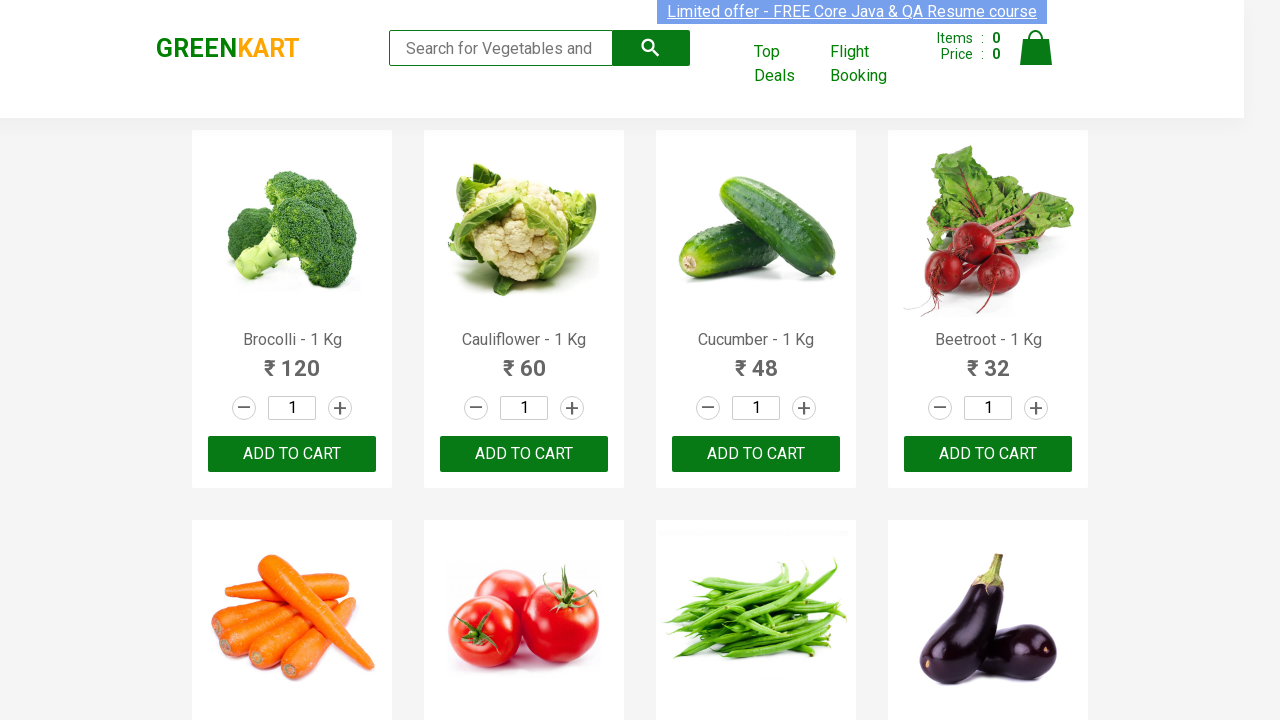

Retrieved all 'Add to cart' button elements from the page
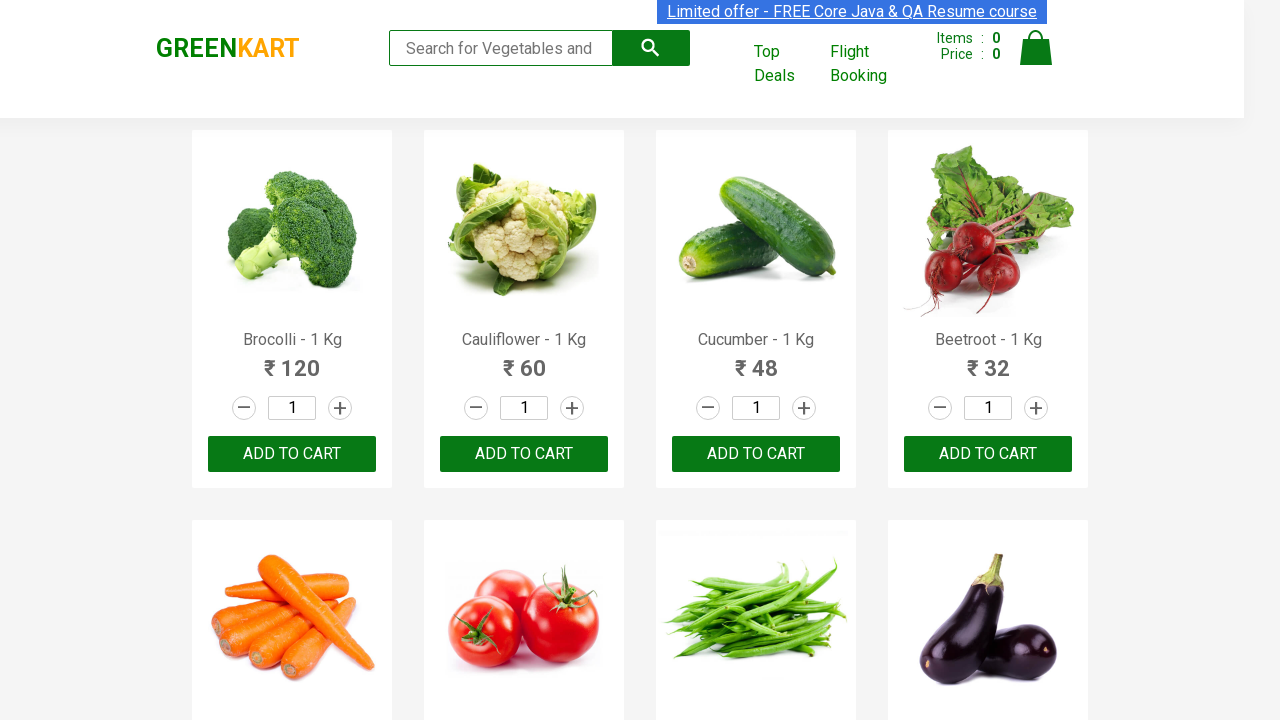

Clicked 'Add to cart' button for Brocolli at (292, 454) on div.product-action button >> nth=0
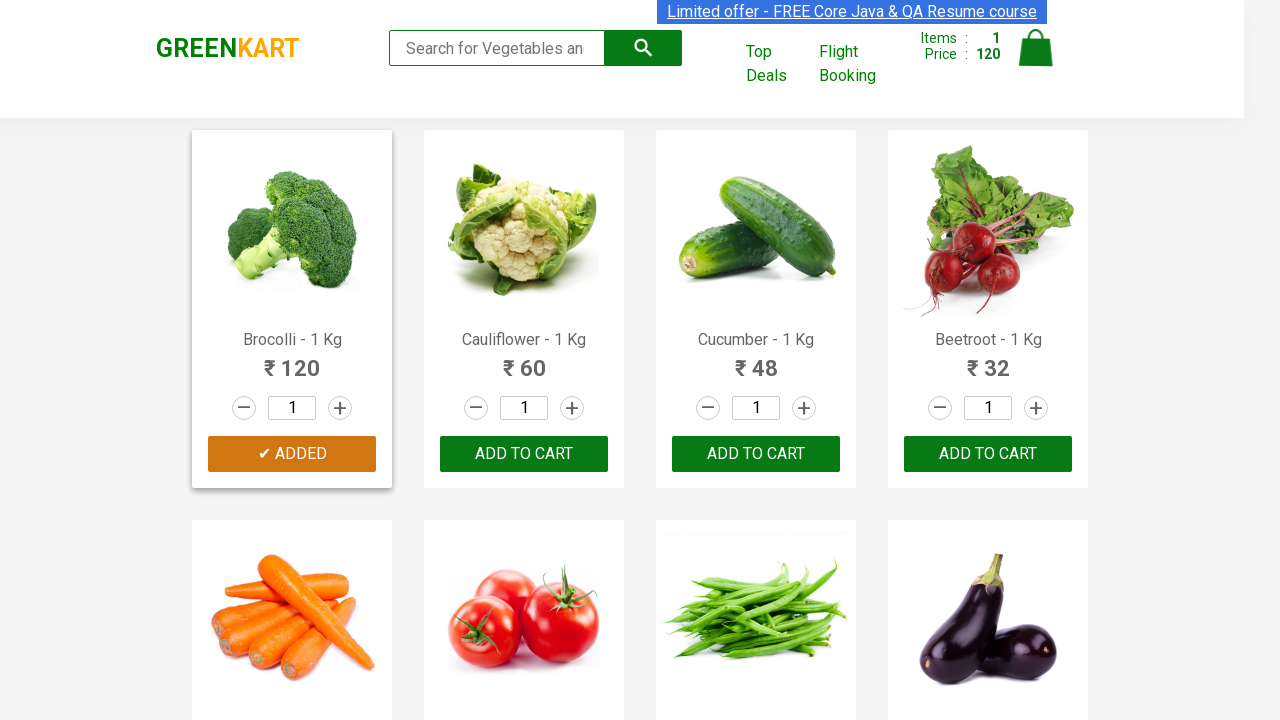

Clicked 'Add to cart' button for Cucumber at (756, 454) on div.product-action button >> nth=2
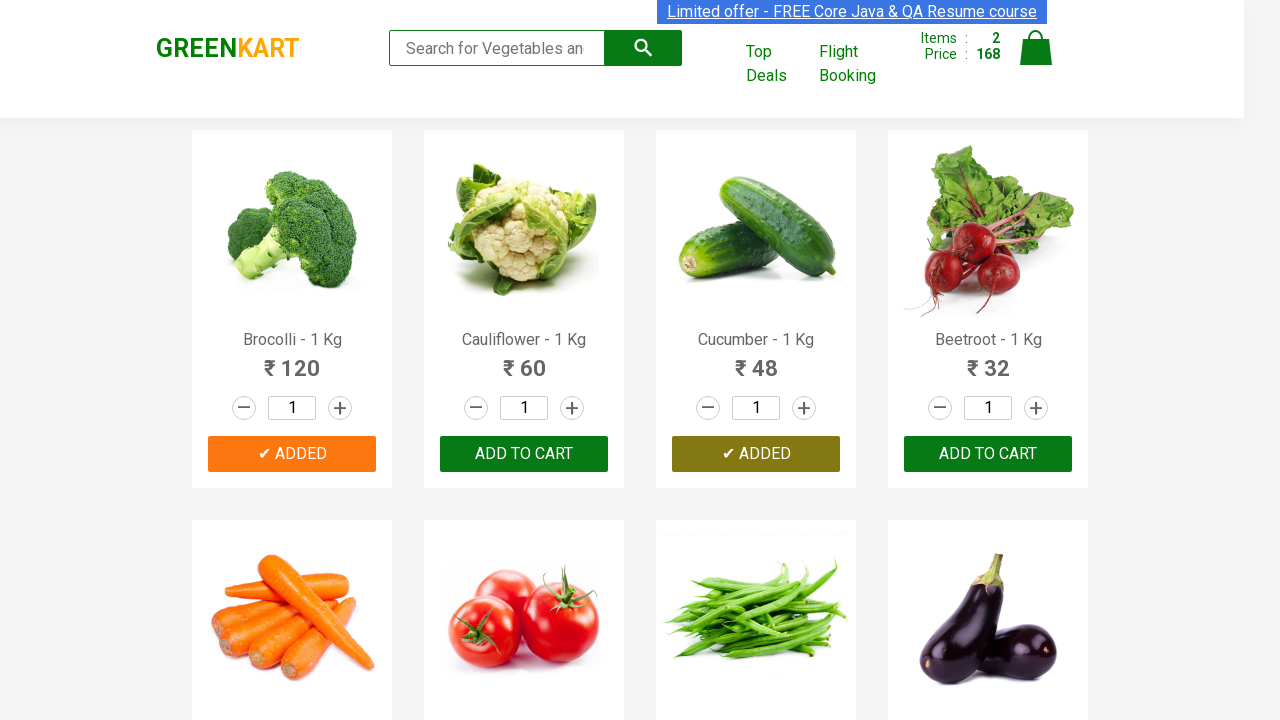

Clicked 'Add to cart' button for Beetroot at (988, 454) on div.product-action button >> nth=3
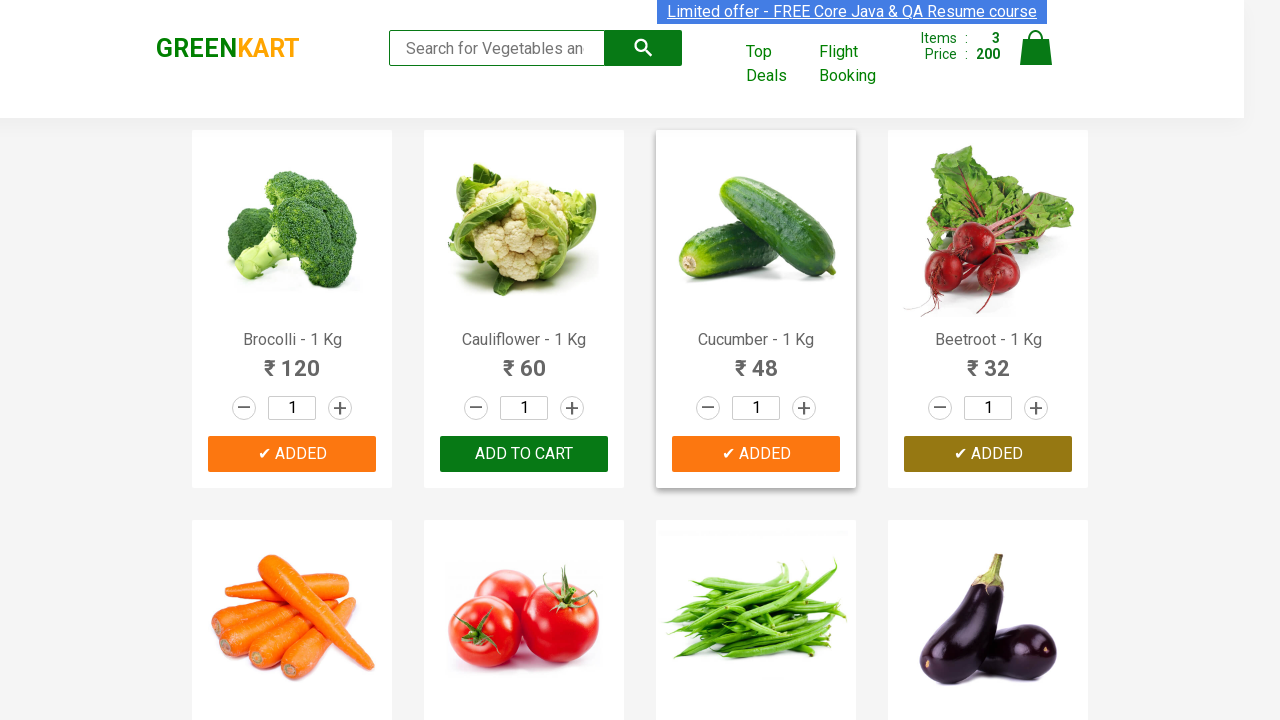

Successfully added all 3 required items to cart
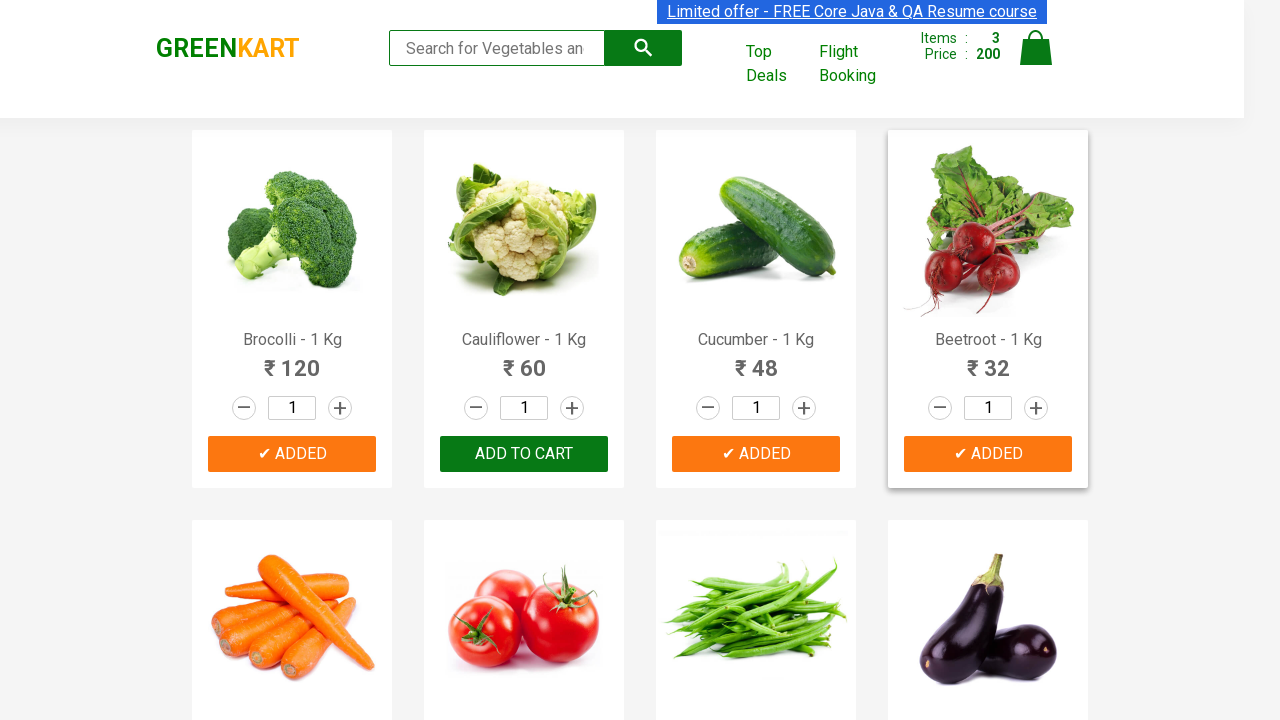

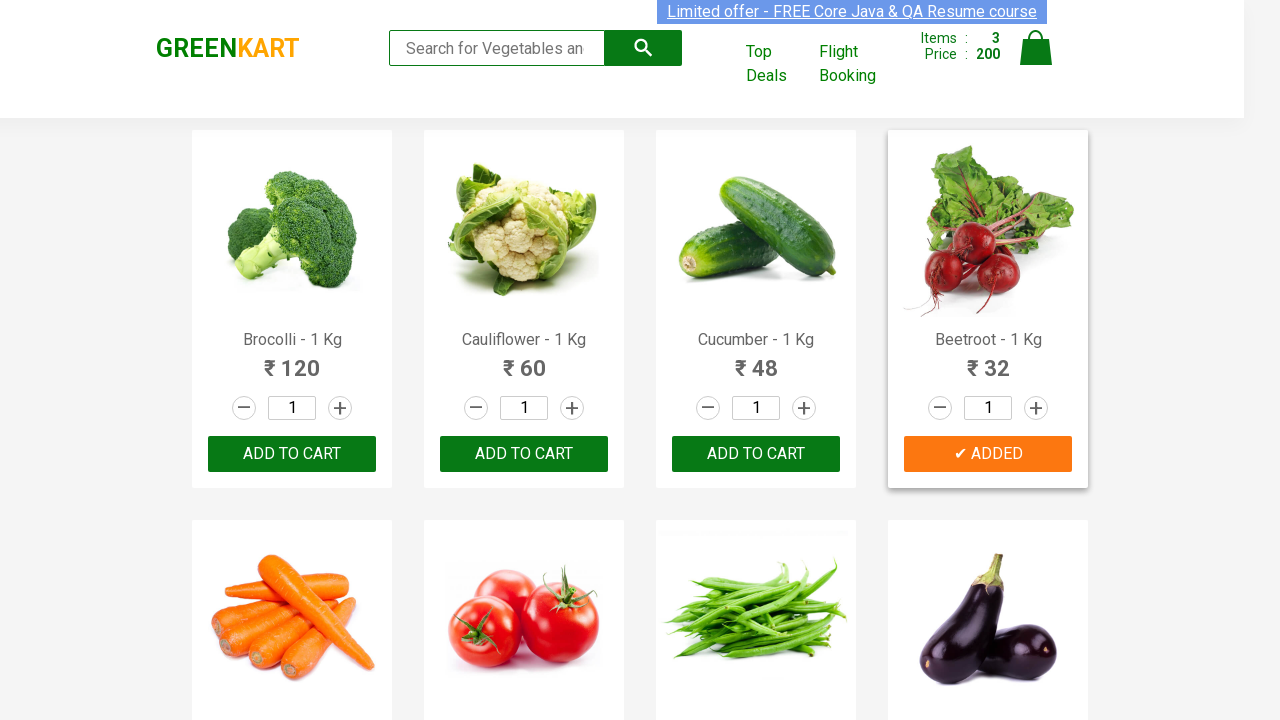